Tests dropdown selection functionality on LeafGround by selecting values from a basic dropdown using different methods and interacting with a bootstrap dropdown to select a country.

Starting URL: https://www.leafground.com/select.xhtml

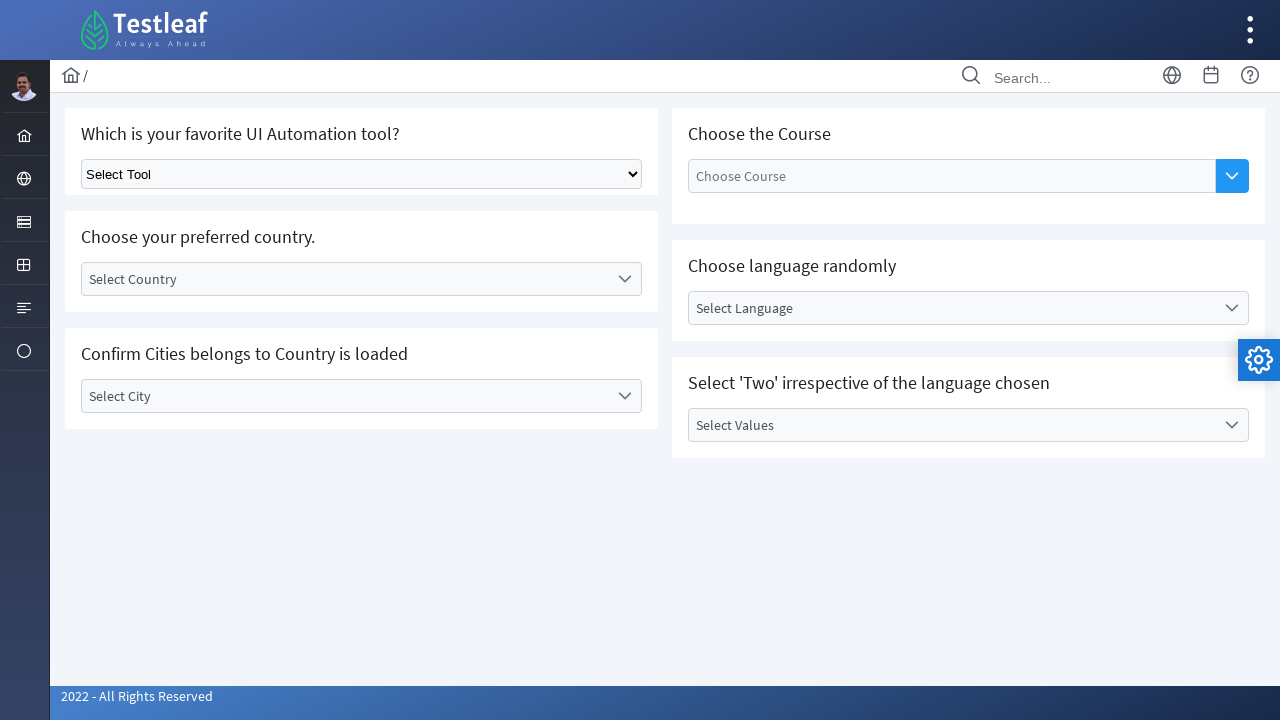

Selected 'Cypress' from basic dropdown using visible text on select.ui-selectonemenu
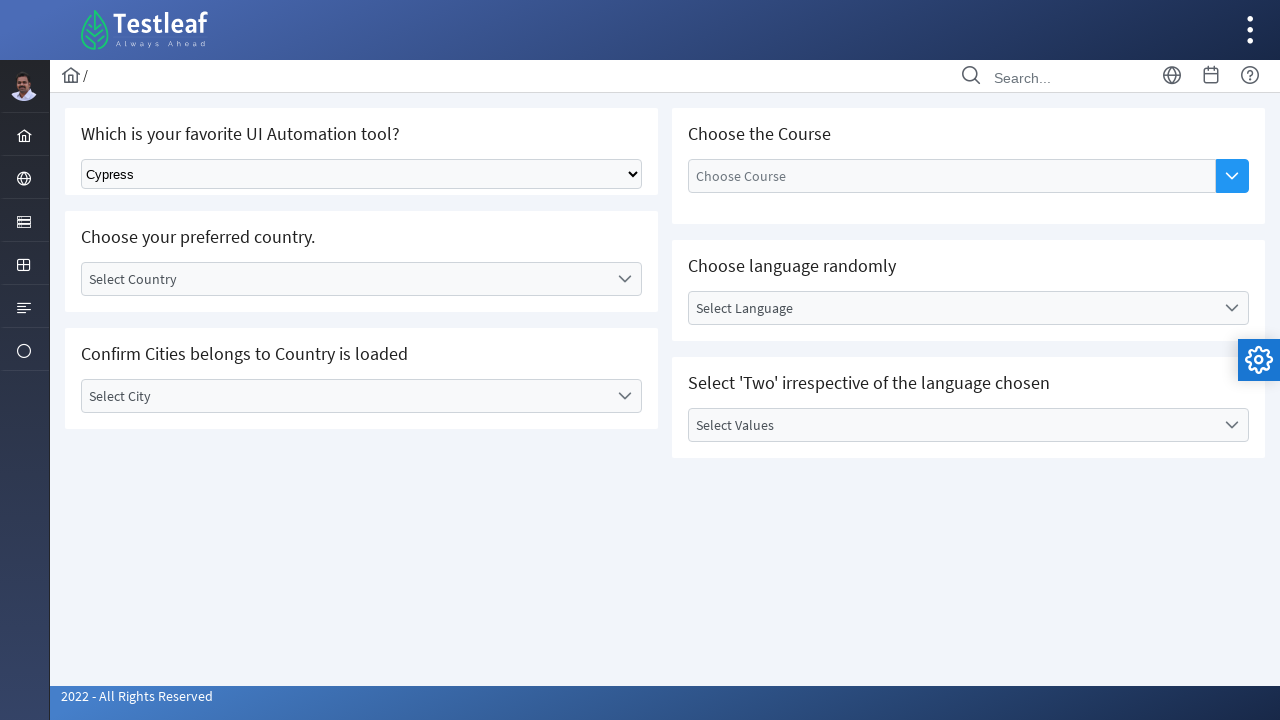

Re-selected 'Cypress' from basic dropdown on select.ui-selectonemenu
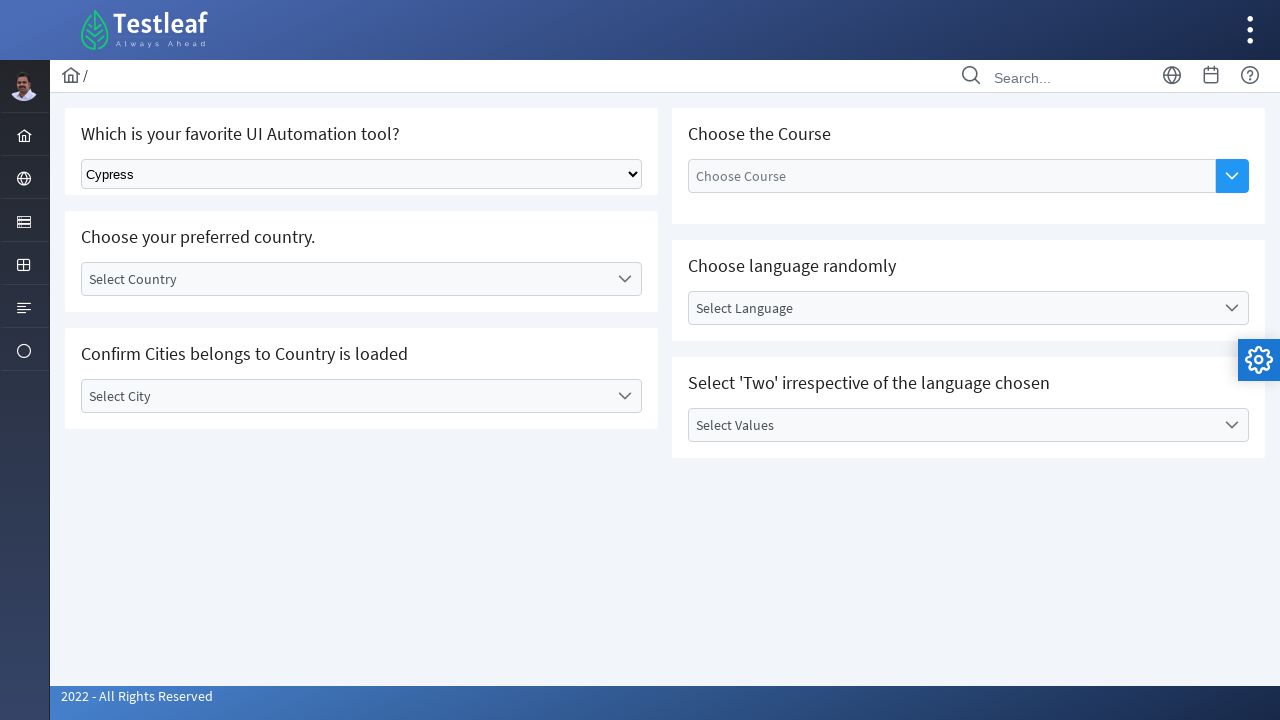

Clicked on bootstrap dropdown to open country selection at (362, 279) on xpath=//div[@id='j_idt87:country']
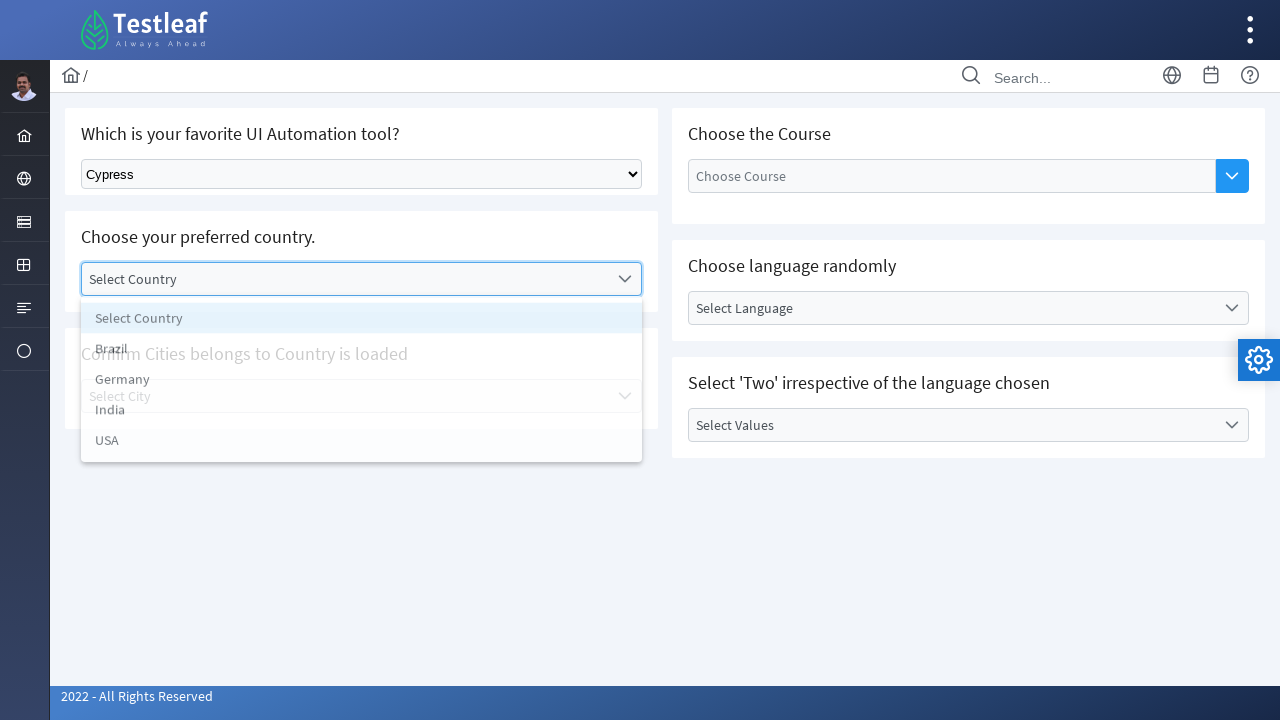

Dropdown options appeared and loaded
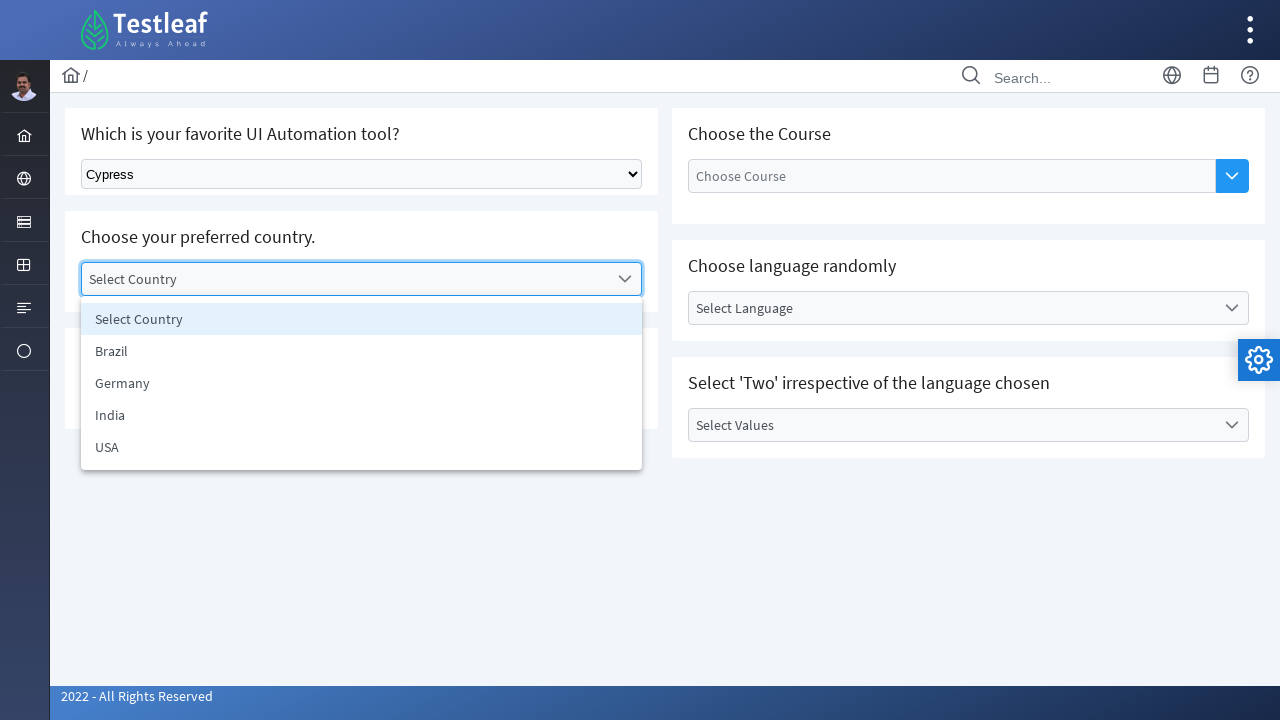

Selected 'USA' from bootstrap dropdown at (362, 447) on xpath=//ul[@id='j_idt87:country_items']/li[text()='USA']
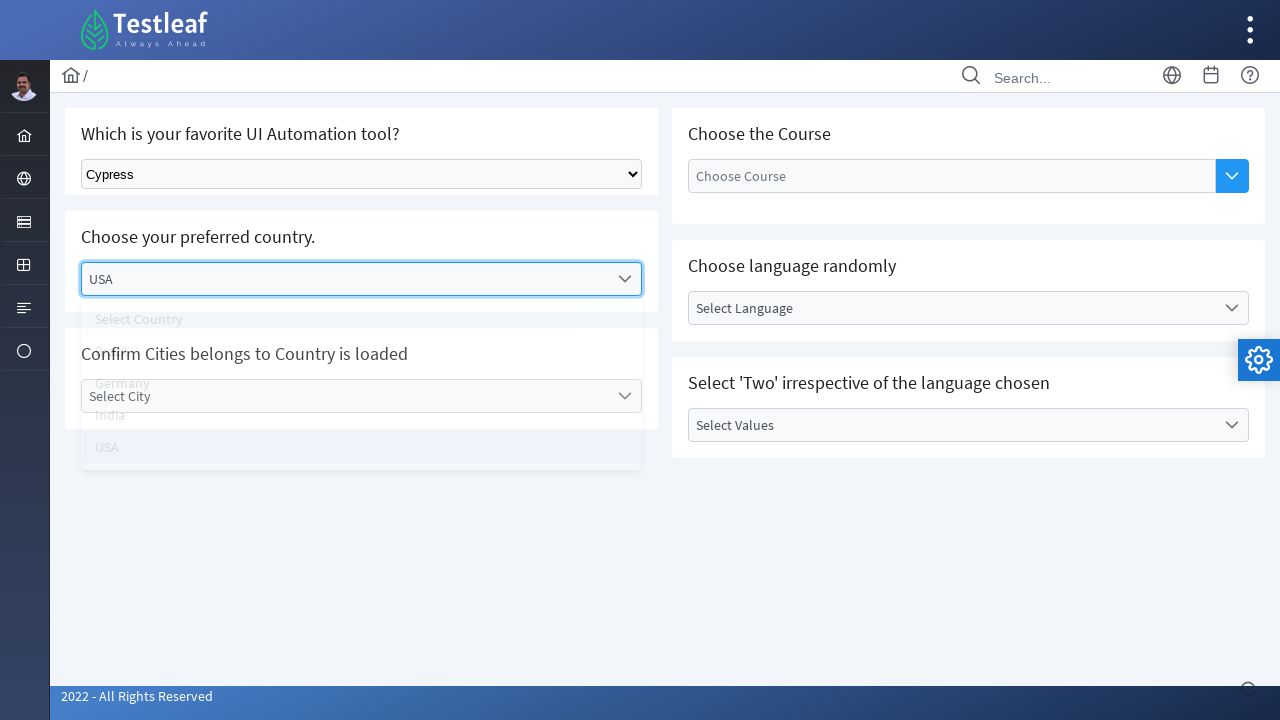

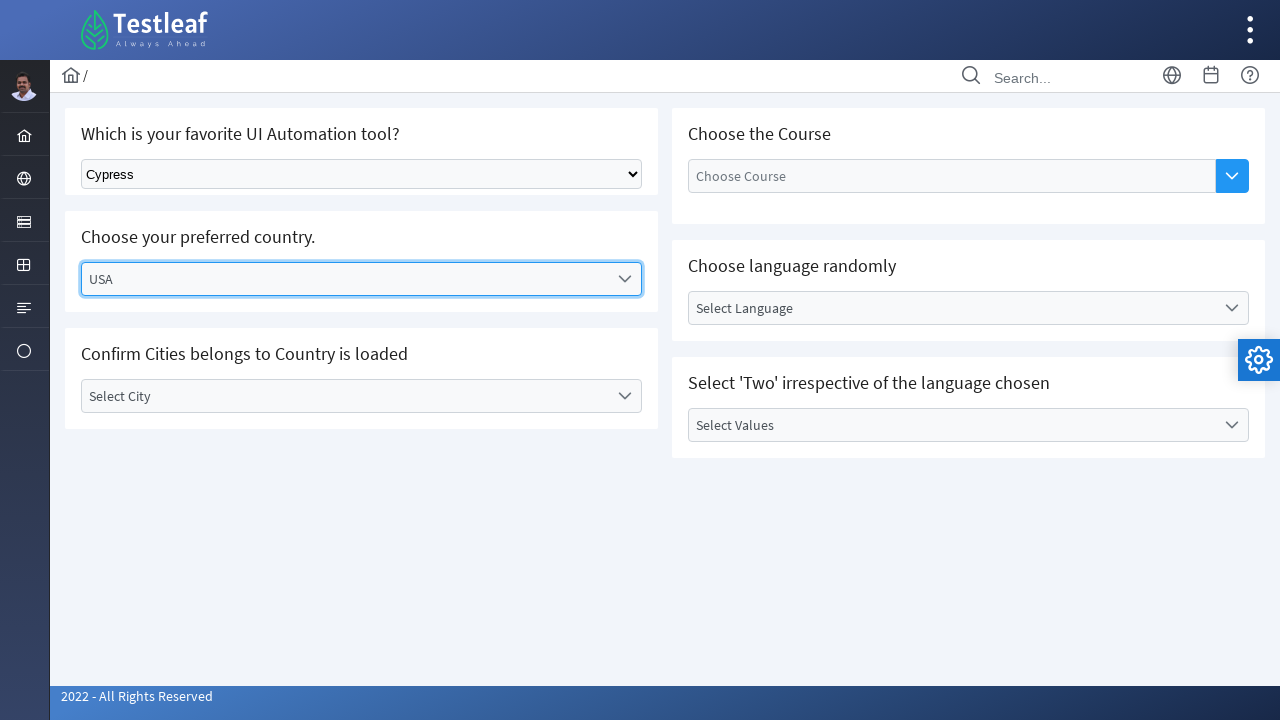